Clicks select all button in dark colors panel and verifies color selection items match the dark colors

Starting URL: https://4knort.github.io/colorizr

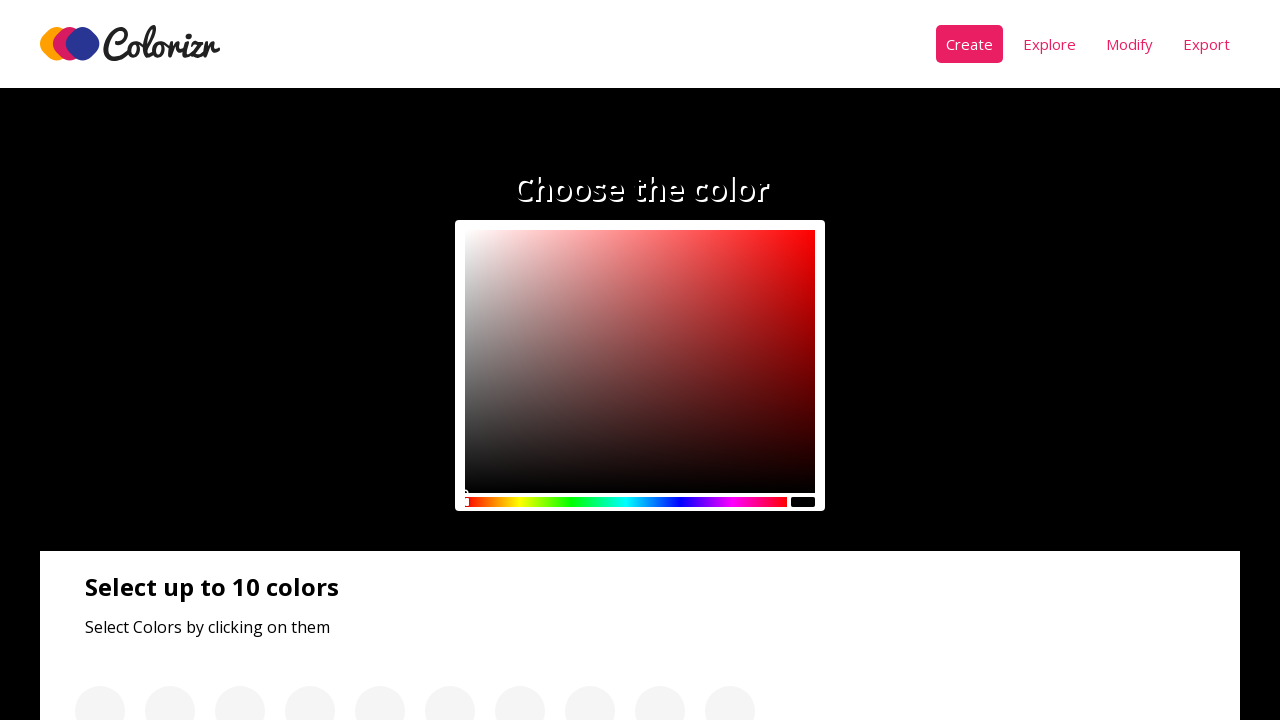

Clicked select all button in dark colors panel at (130, 361) on .panel__btn >> nth=0
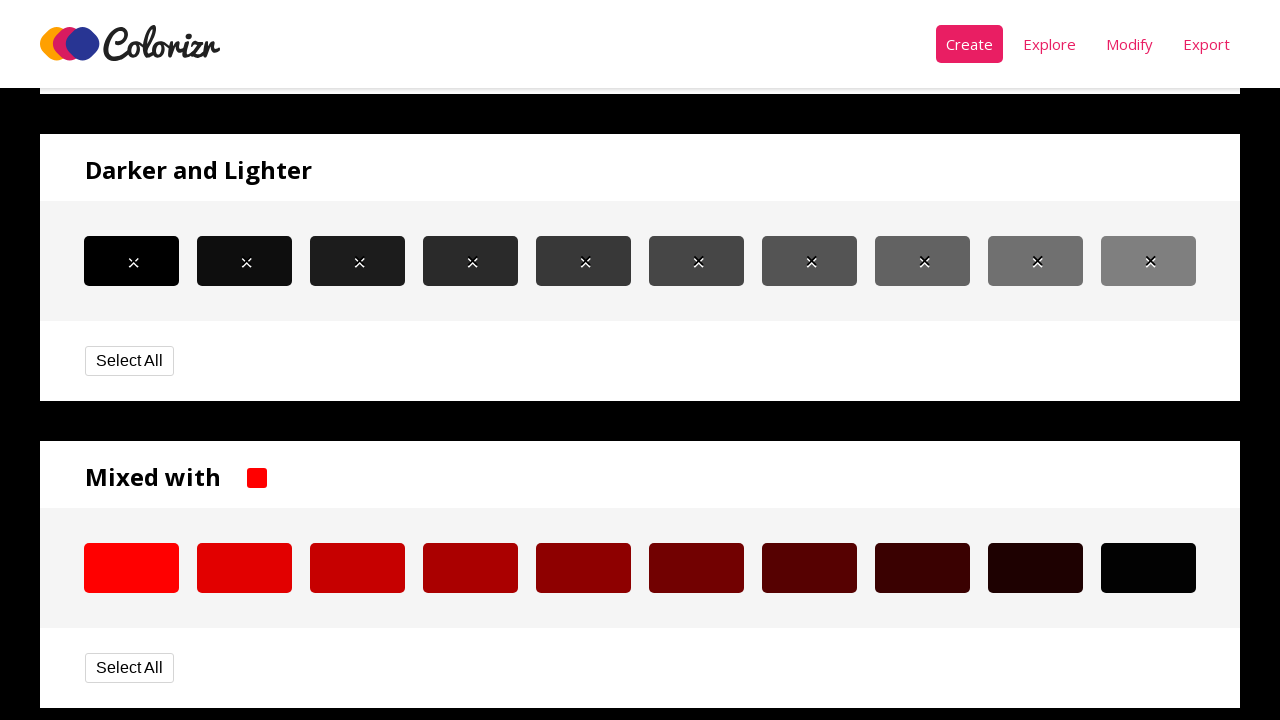

Waited 1000ms for color selection to complete
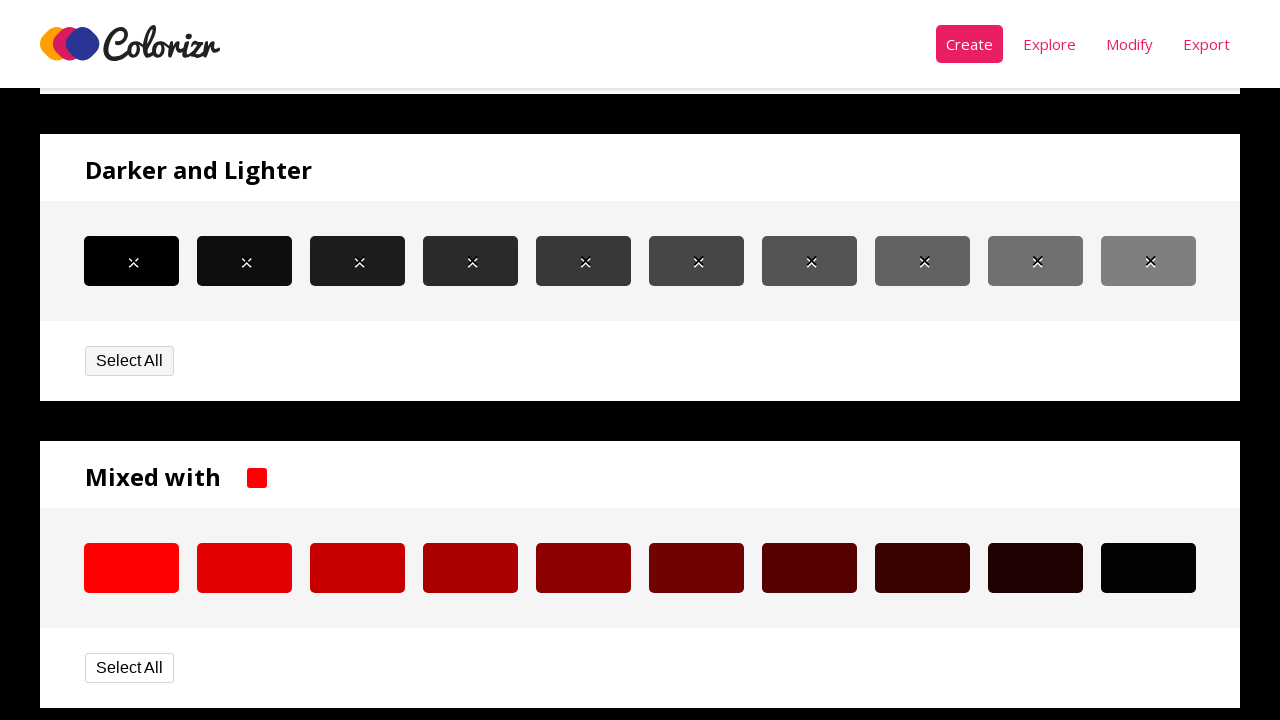

Retrieved background color from selected color item 0
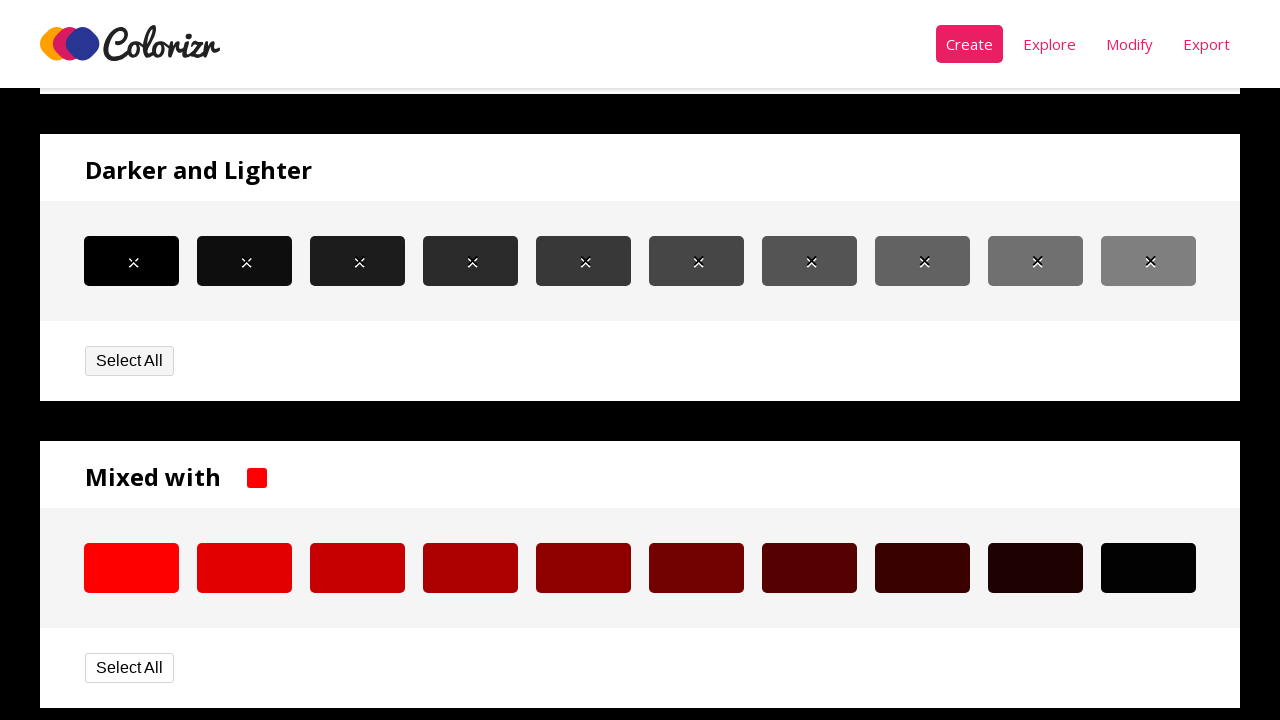

Retrieved background color from dark colors panel item 0
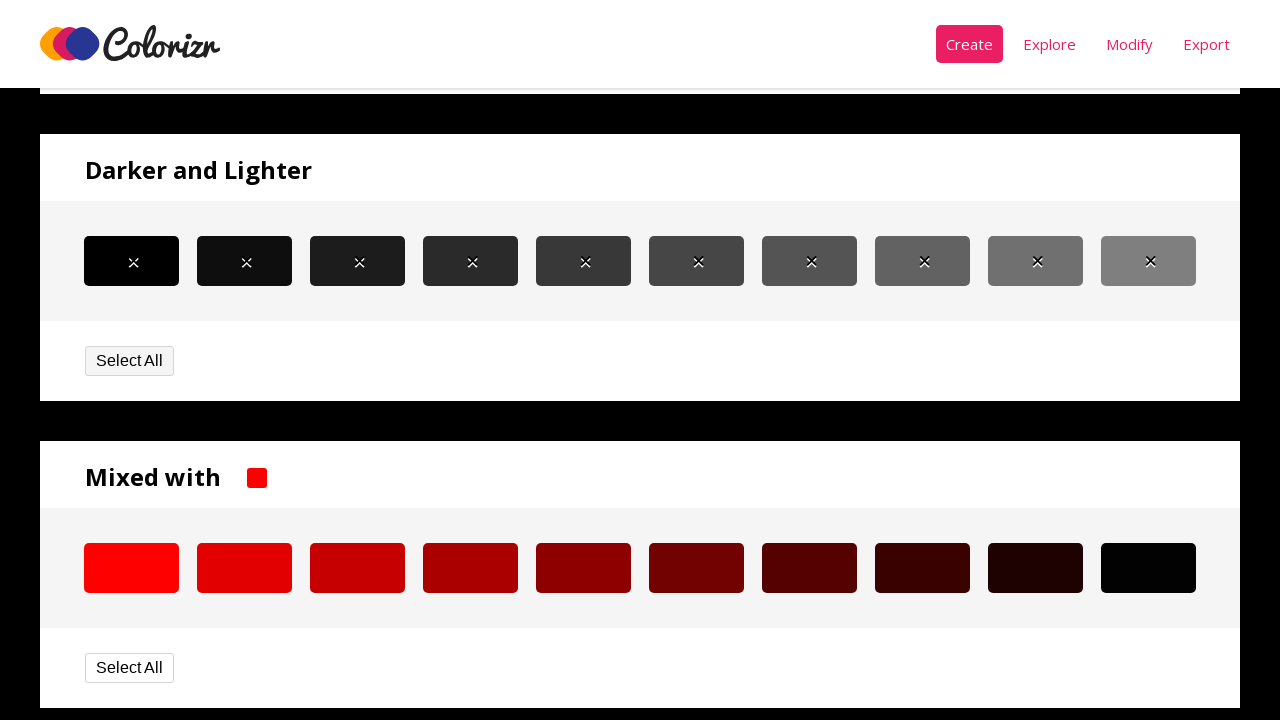

Verified color match for item 0: rgb(0, 0, 0) == rgb(0, 0, 0)
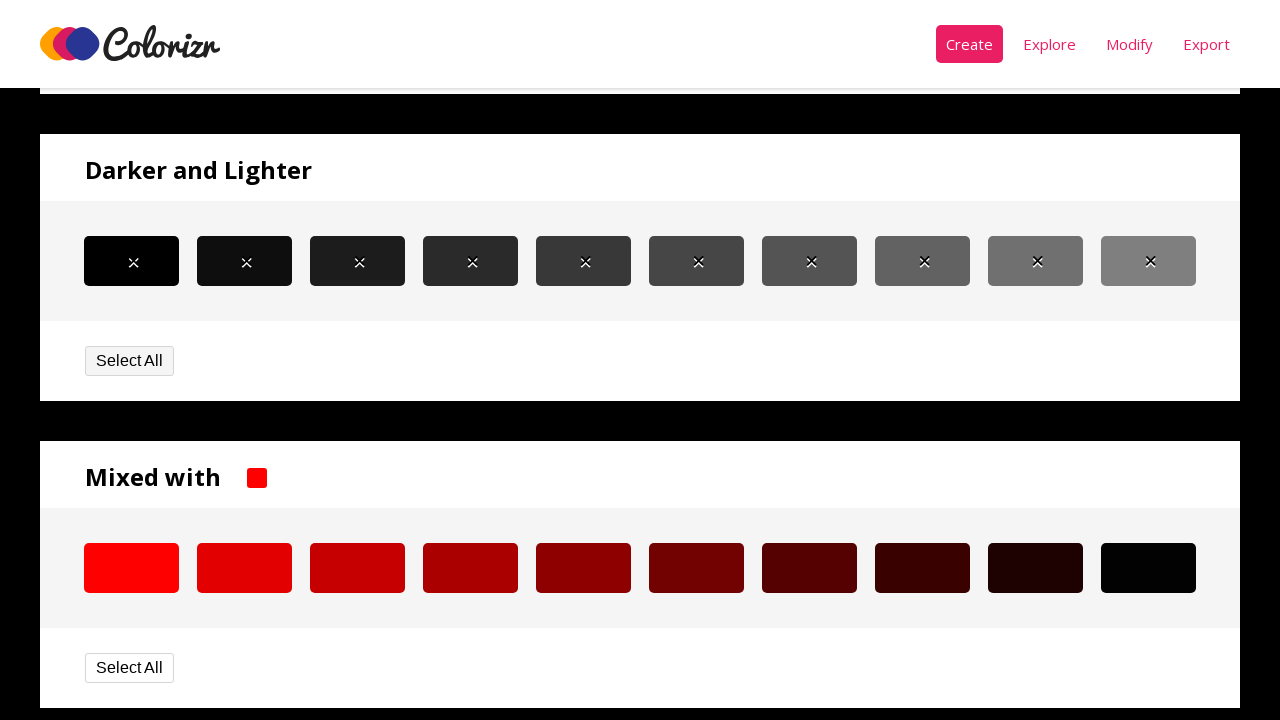

Retrieved background color from selected color item 1
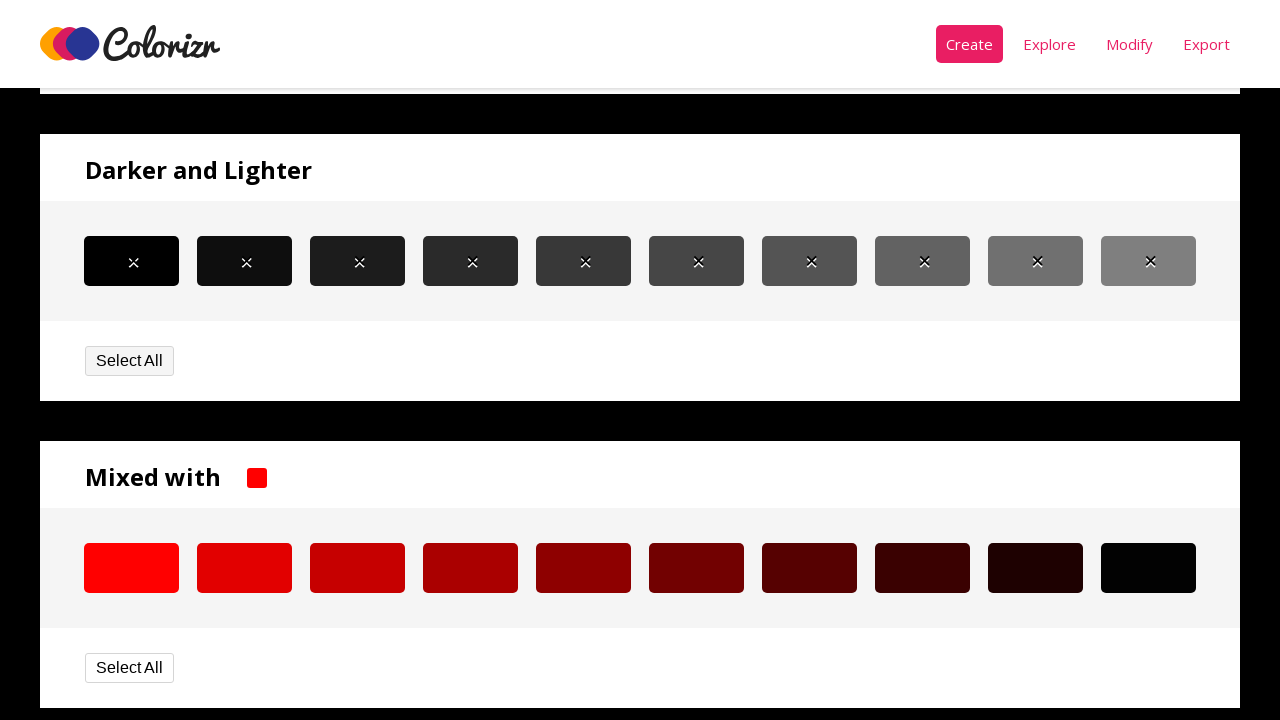

Retrieved background color from dark colors panel item 1
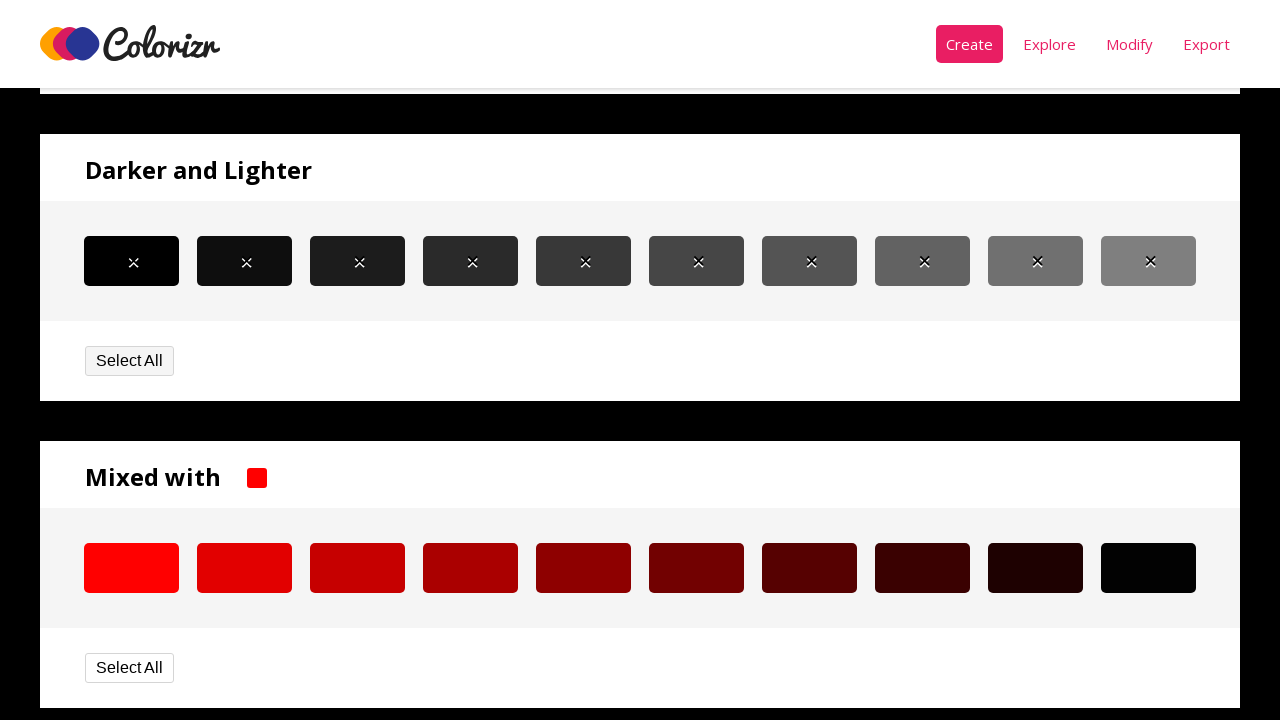

Verified color match for item 1: rgb(14, 14, 14) == rgb(14, 14, 14)
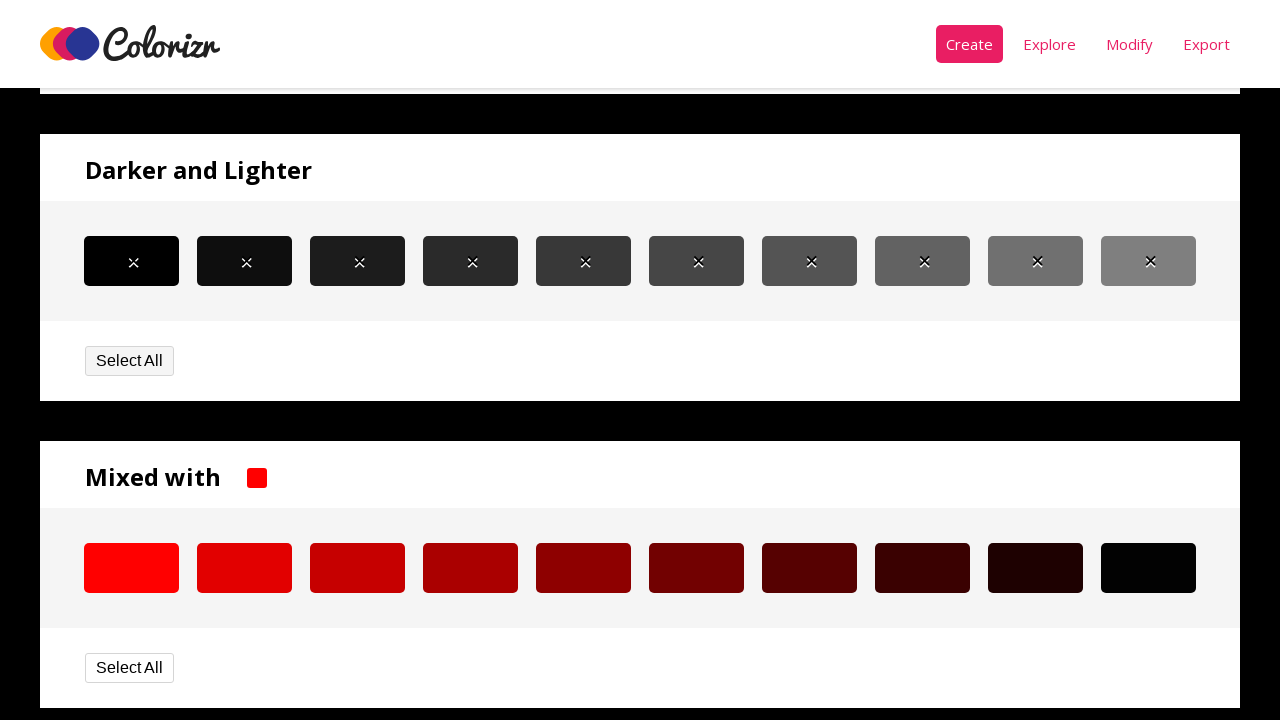

Retrieved background color from selected color item 2
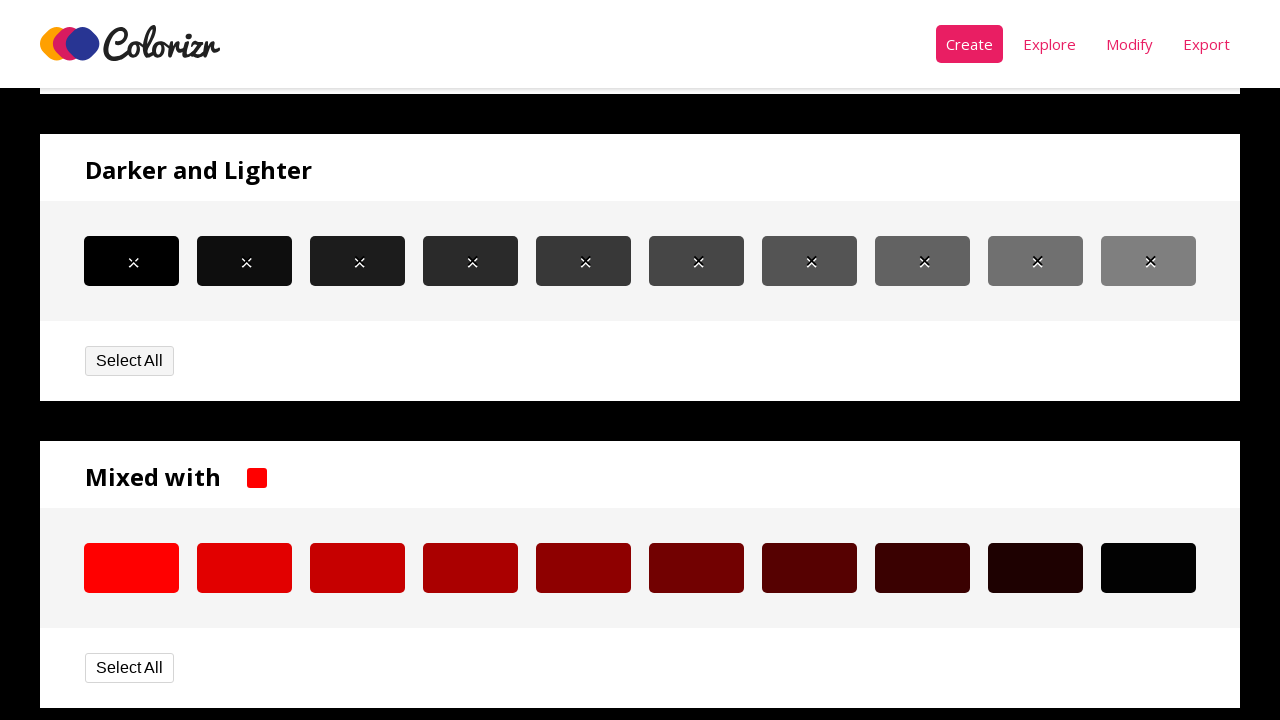

Retrieved background color from dark colors panel item 2
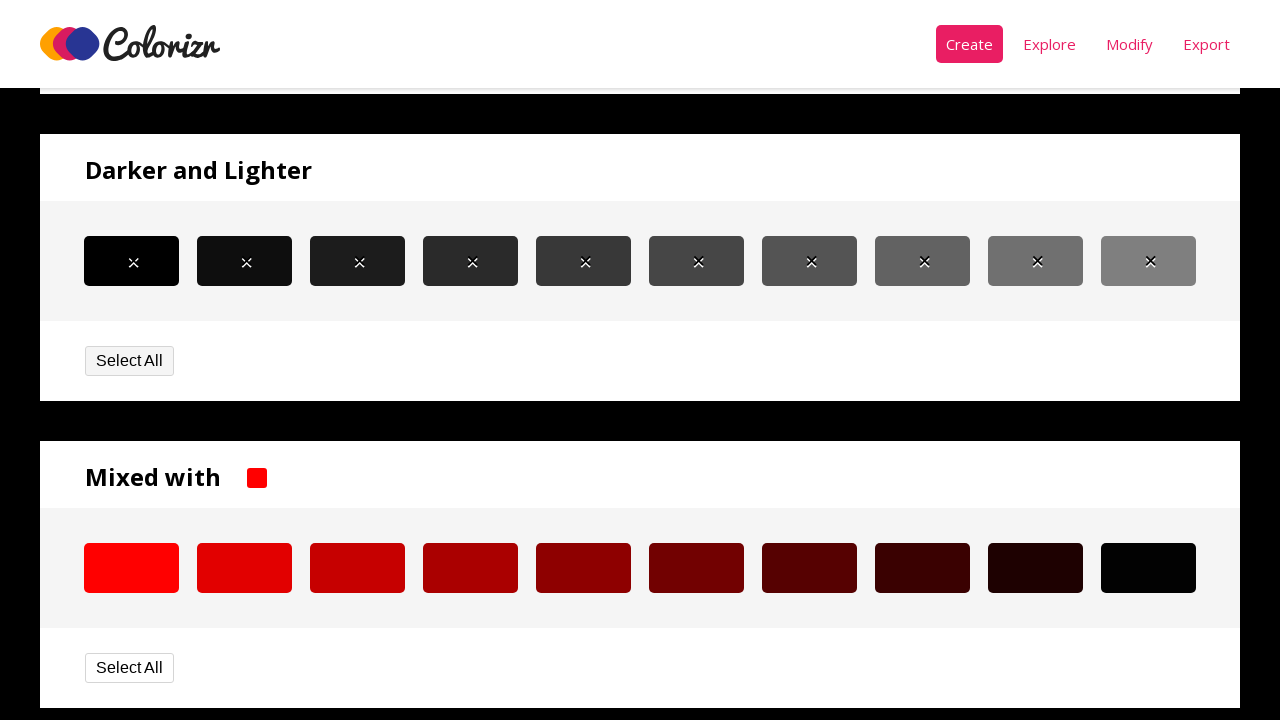

Verified color match for item 2: rgb(28, 28, 28) == rgb(28, 28, 28)
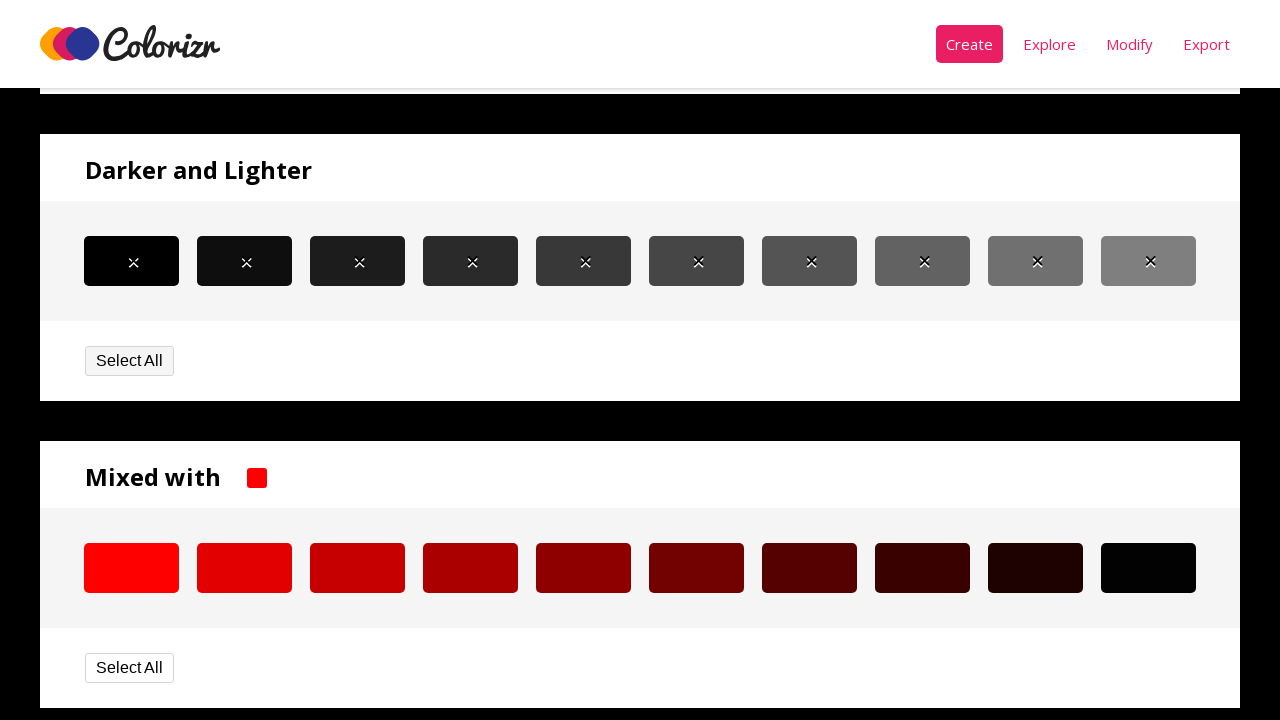

Retrieved background color from selected color item 3
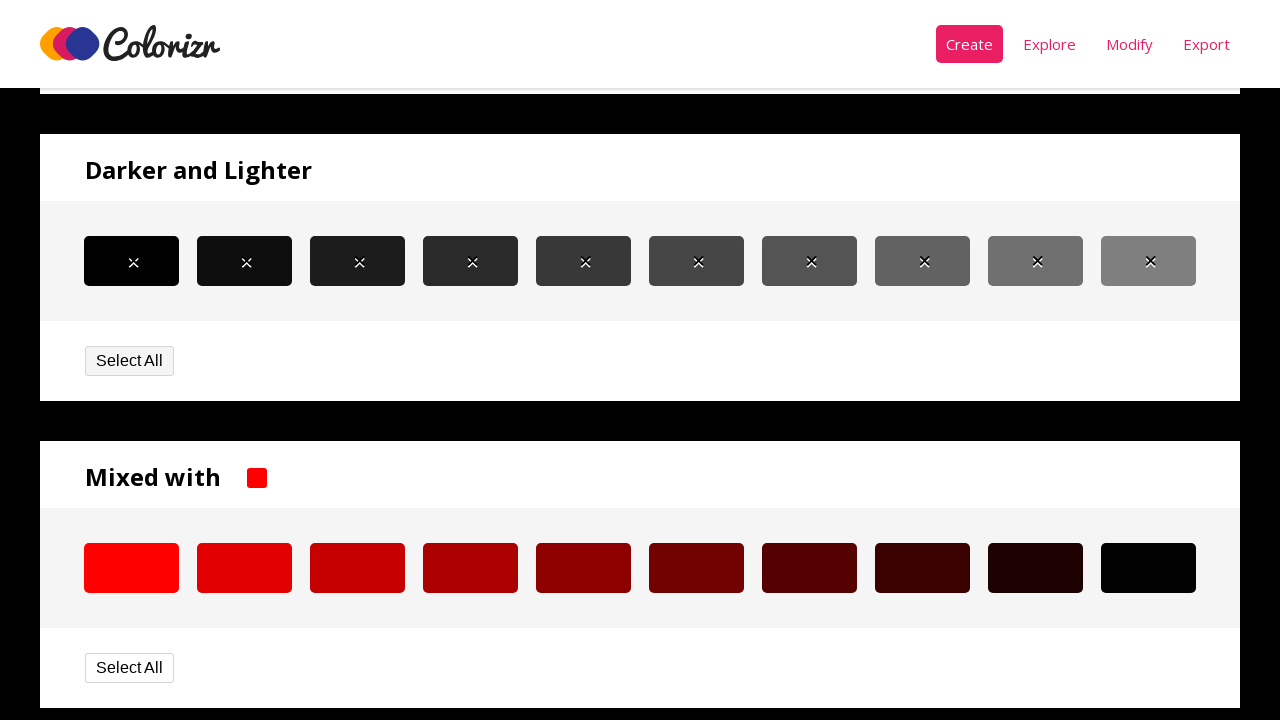

Retrieved background color from dark colors panel item 3
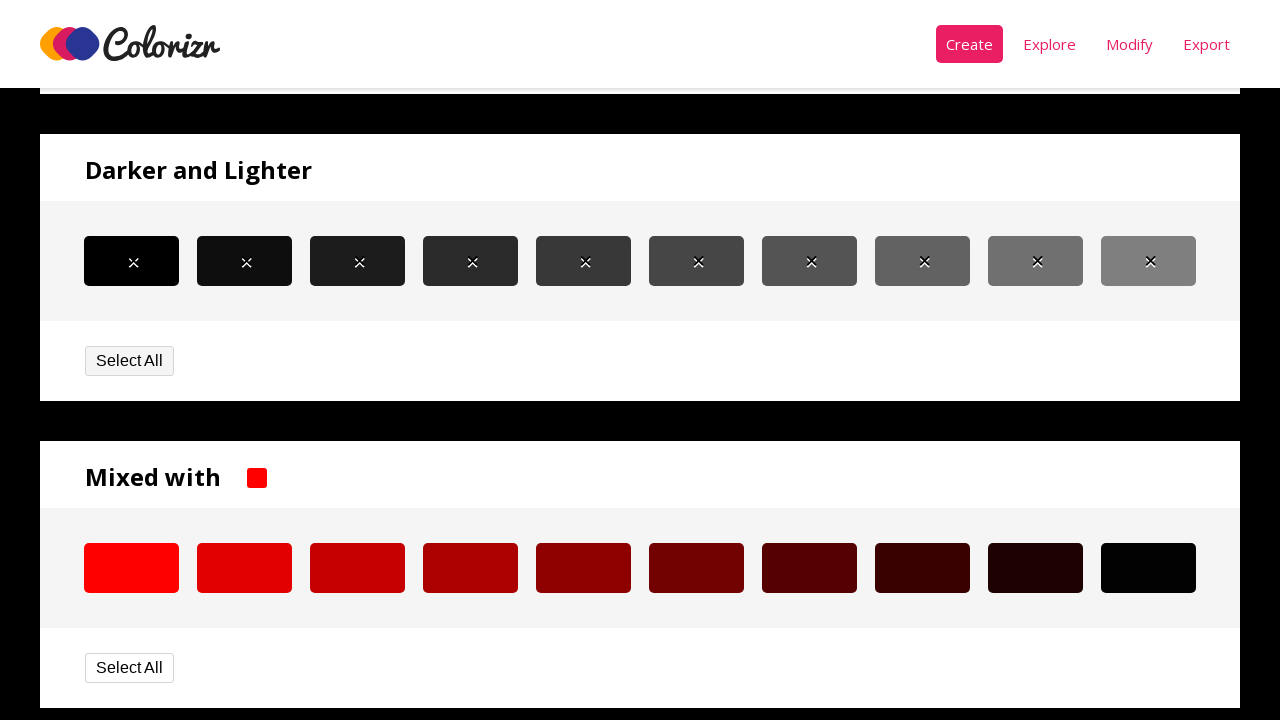

Verified color match for item 3: rgb(42, 42, 42) == rgb(42, 42, 42)
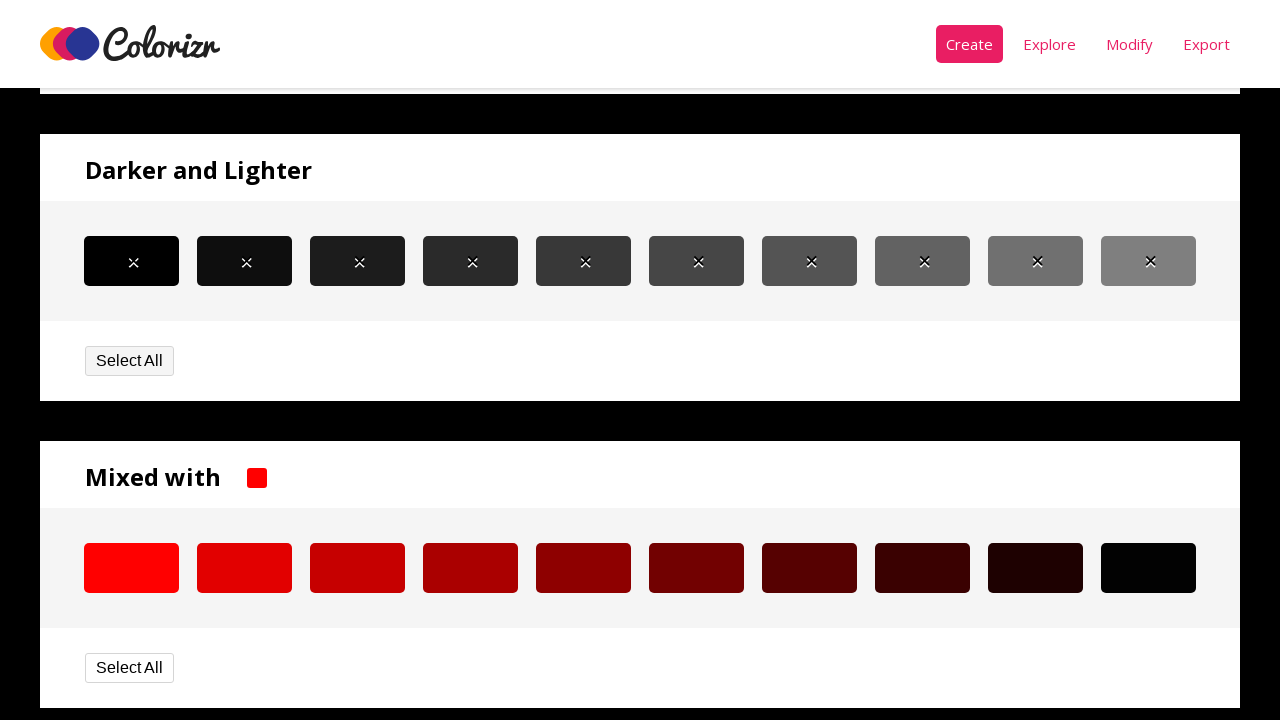

Retrieved background color from selected color item 4
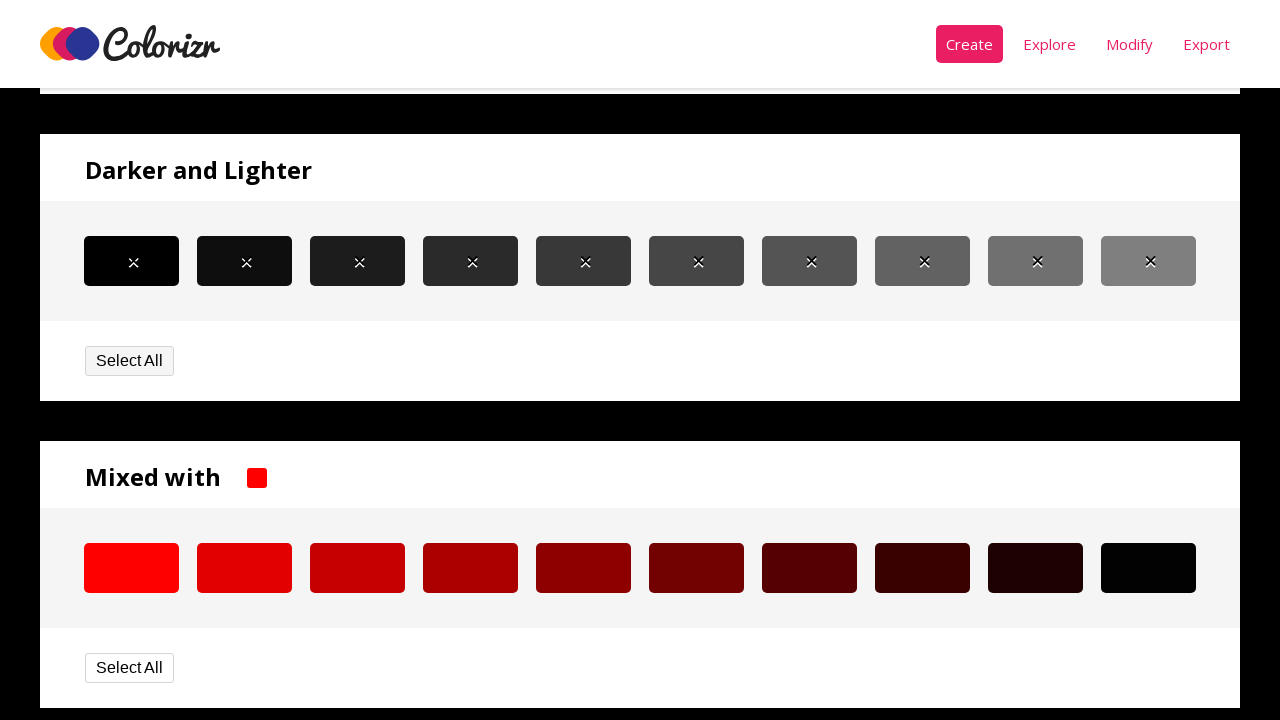

Retrieved background color from dark colors panel item 4
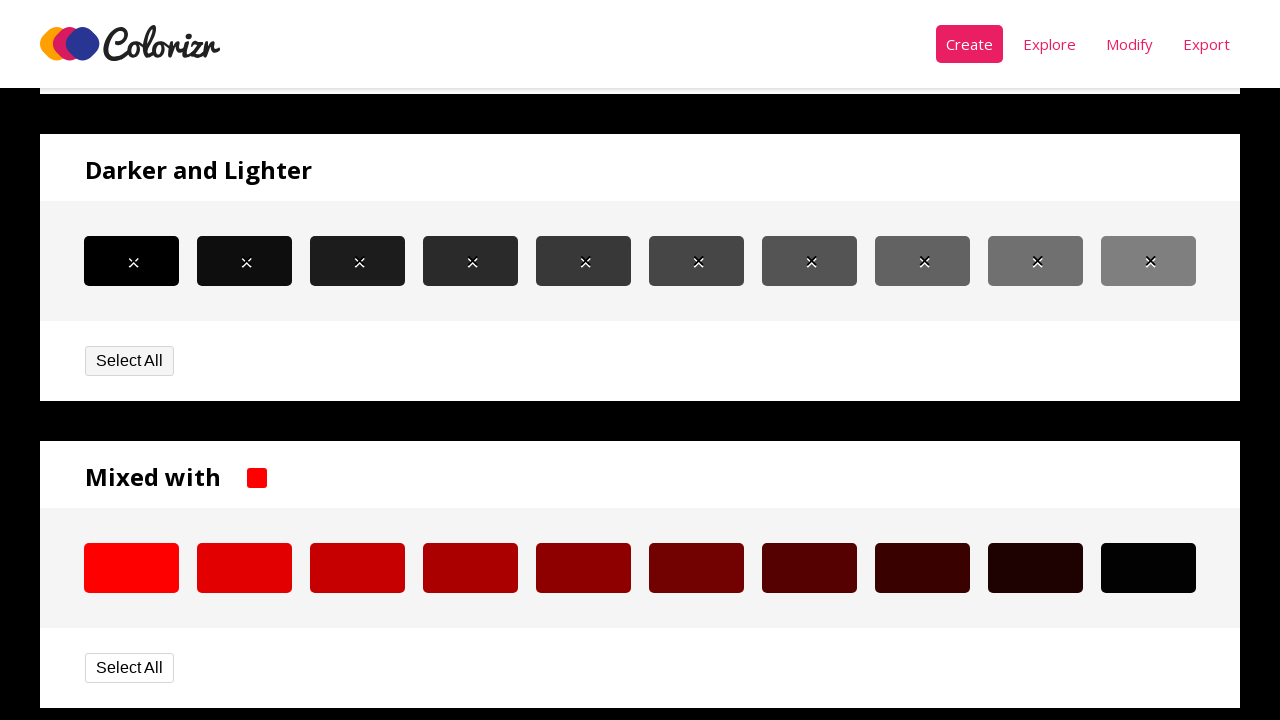

Verified color match for item 4: rgb(56, 56, 56) == rgb(56, 56, 56)
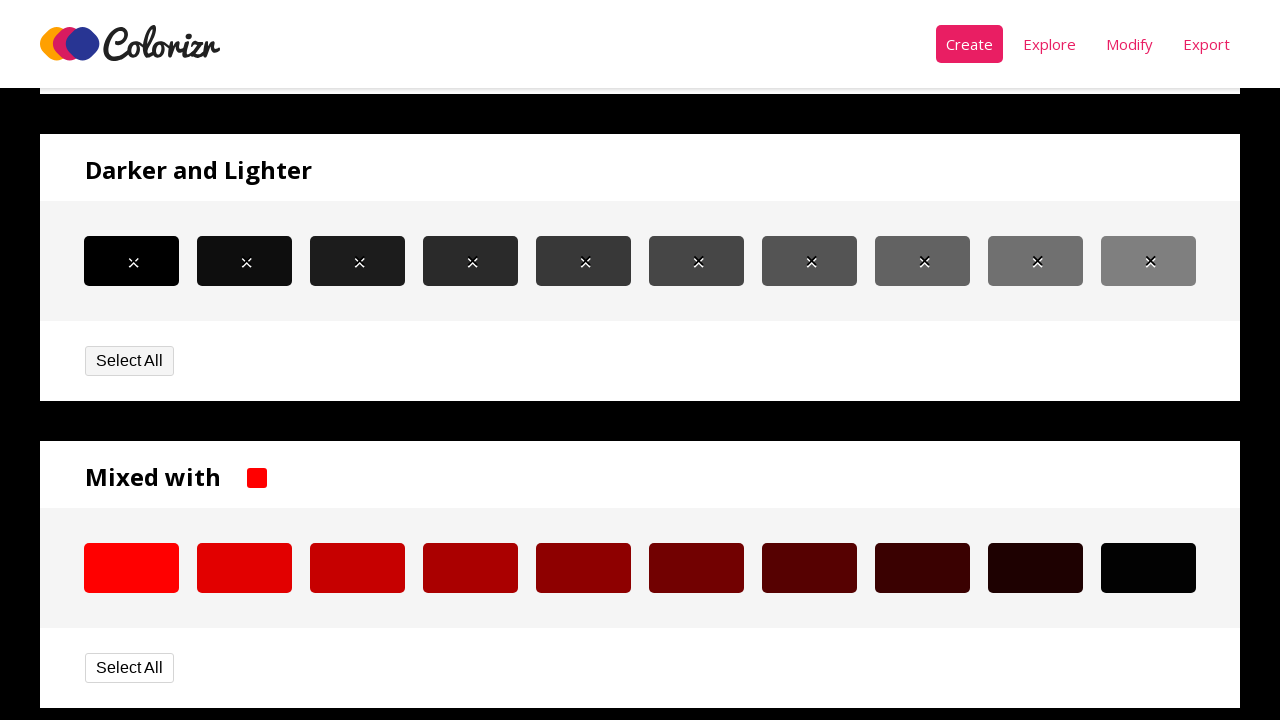

Retrieved background color from selected color item 5
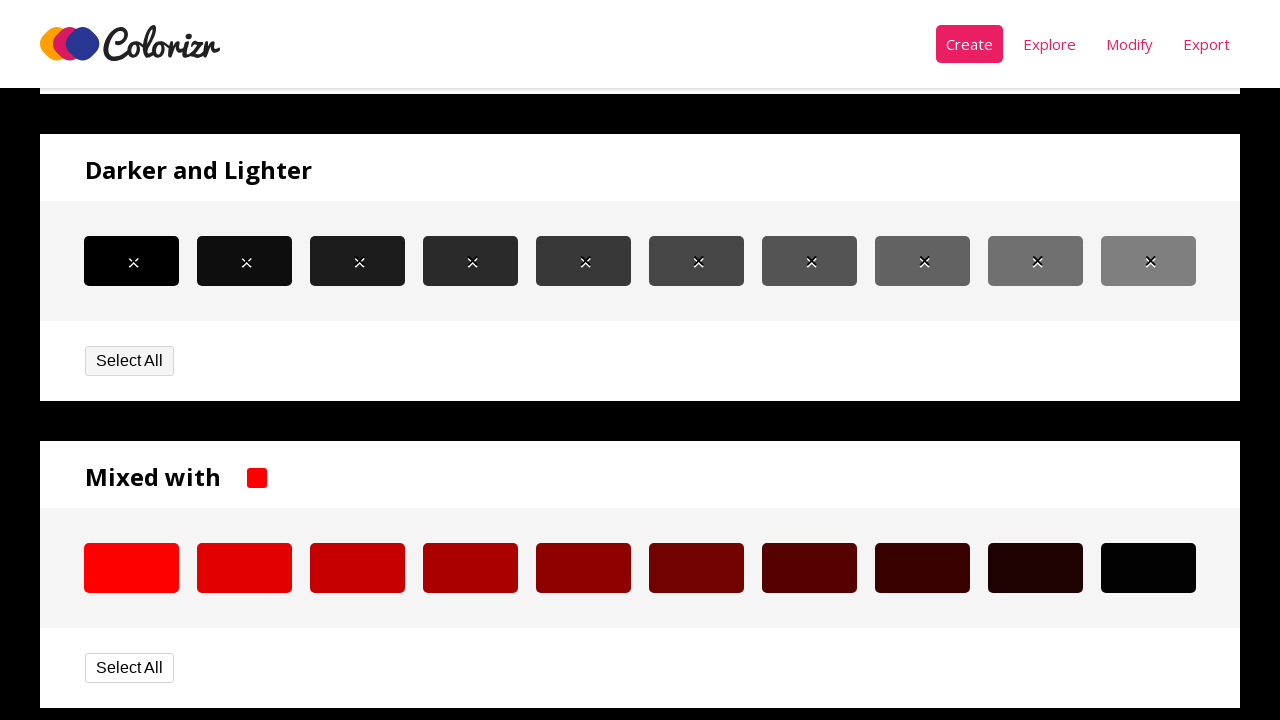

Retrieved background color from dark colors panel item 5
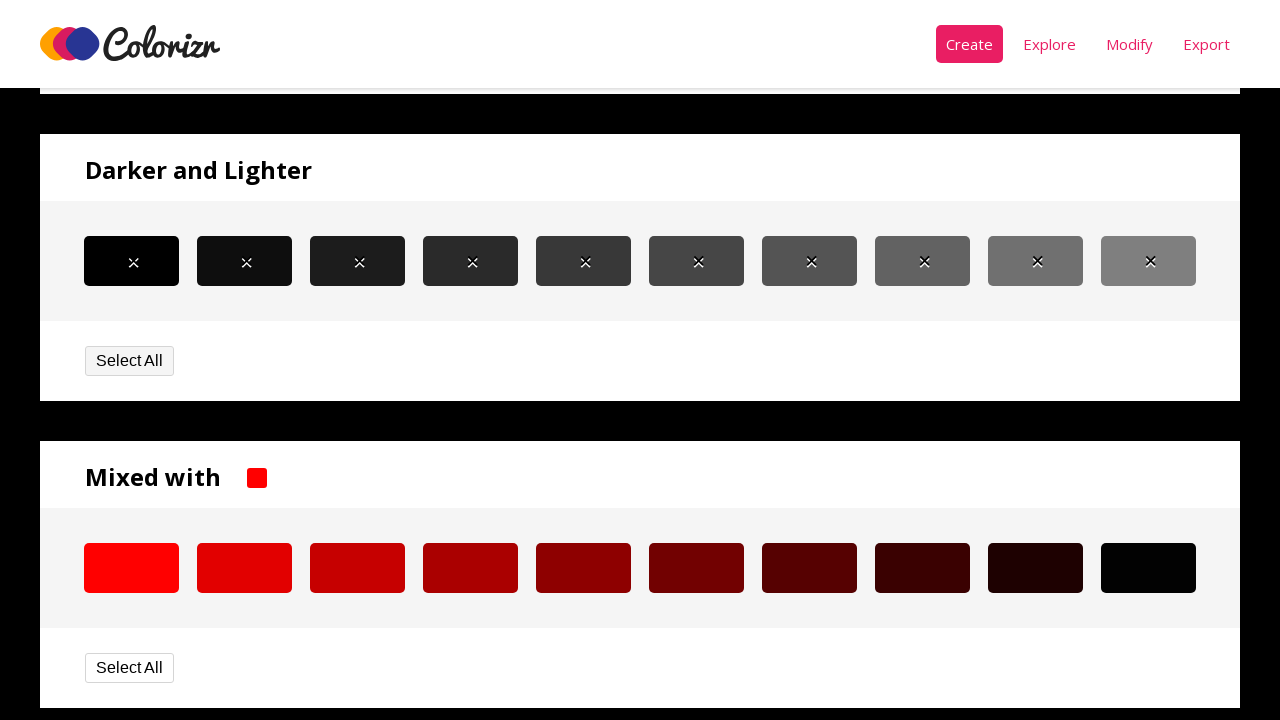

Verified color match for item 5: rgb(70, 70, 70) == rgb(70, 70, 70)
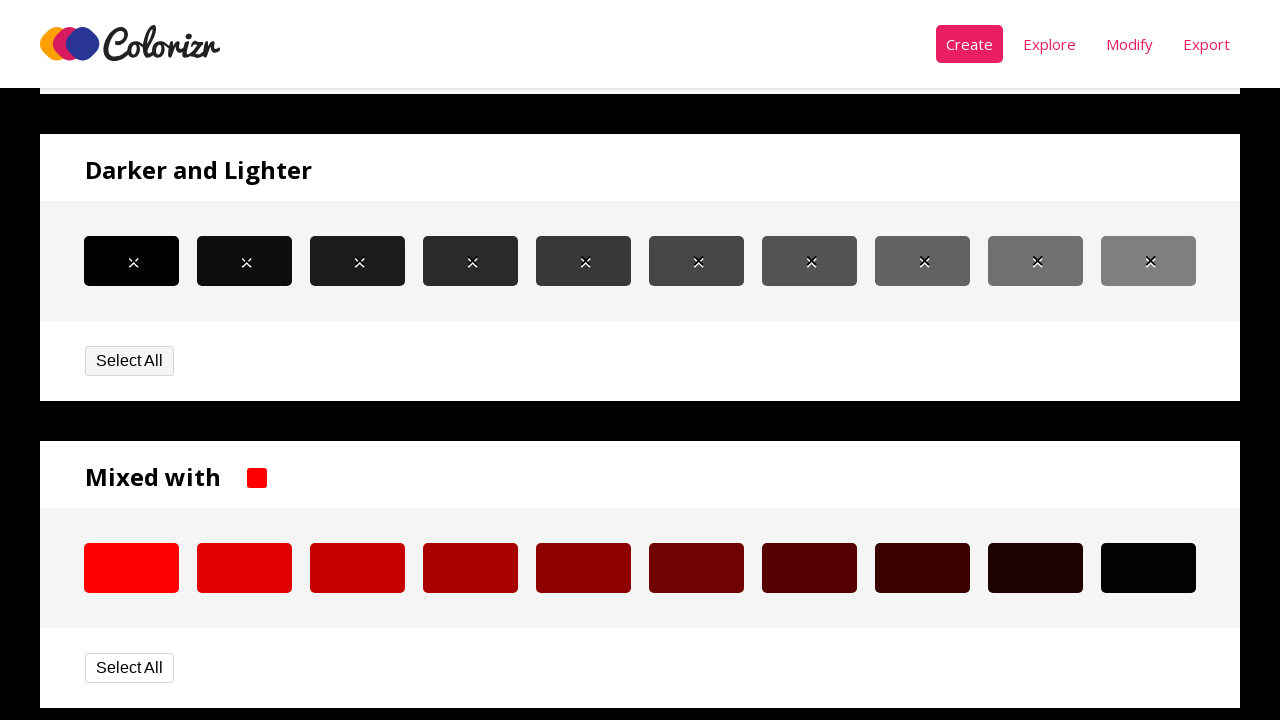

Retrieved background color from selected color item 6
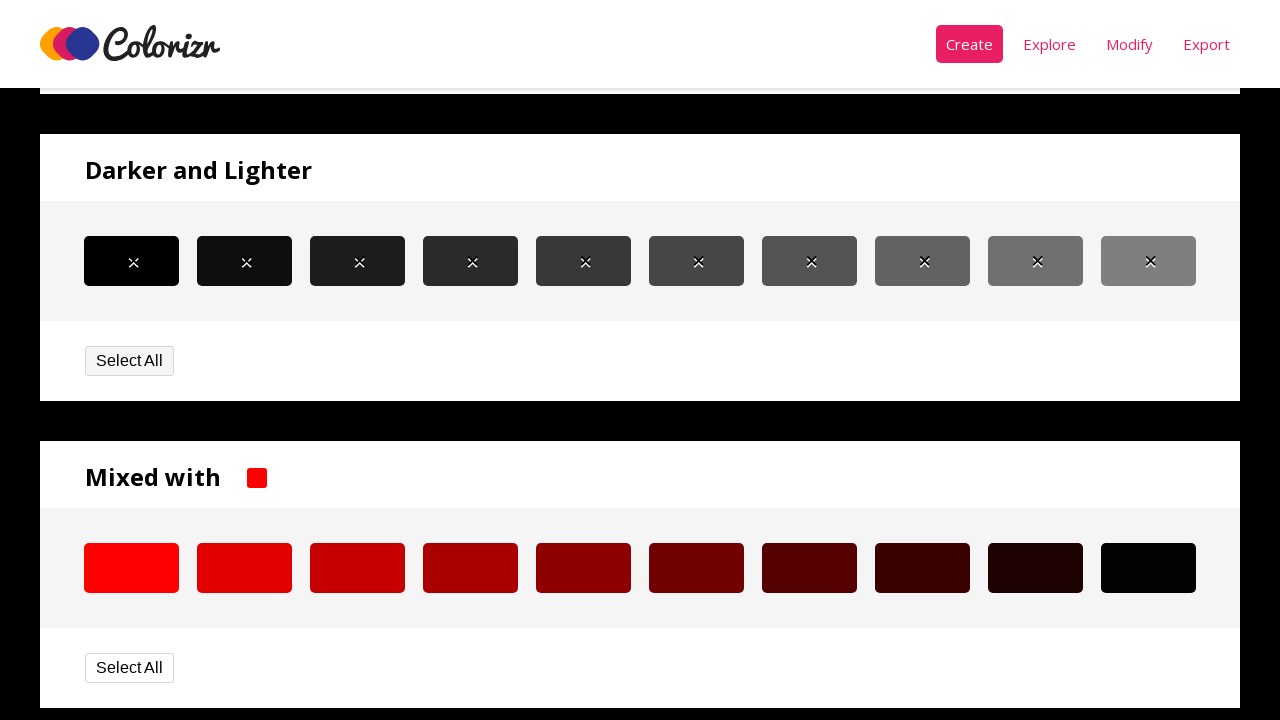

Retrieved background color from dark colors panel item 6
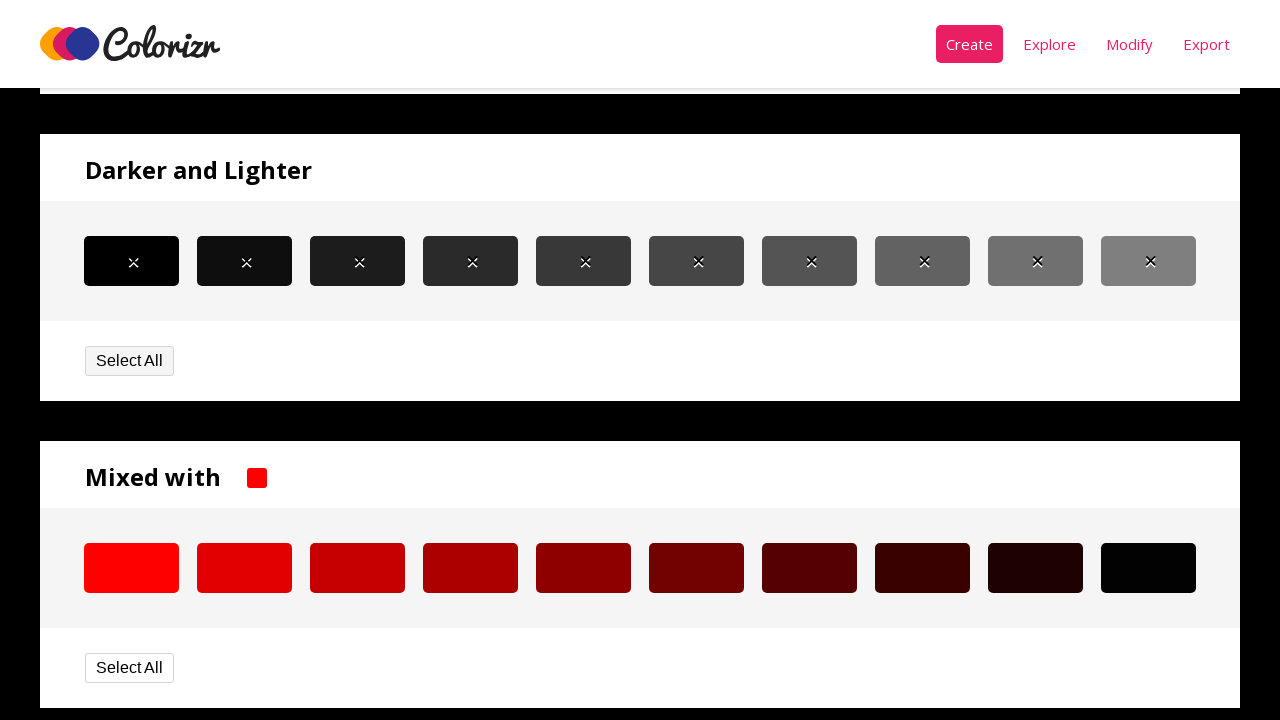

Verified color match for item 6: rgb(84, 84, 84) == rgb(84, 84, 84)
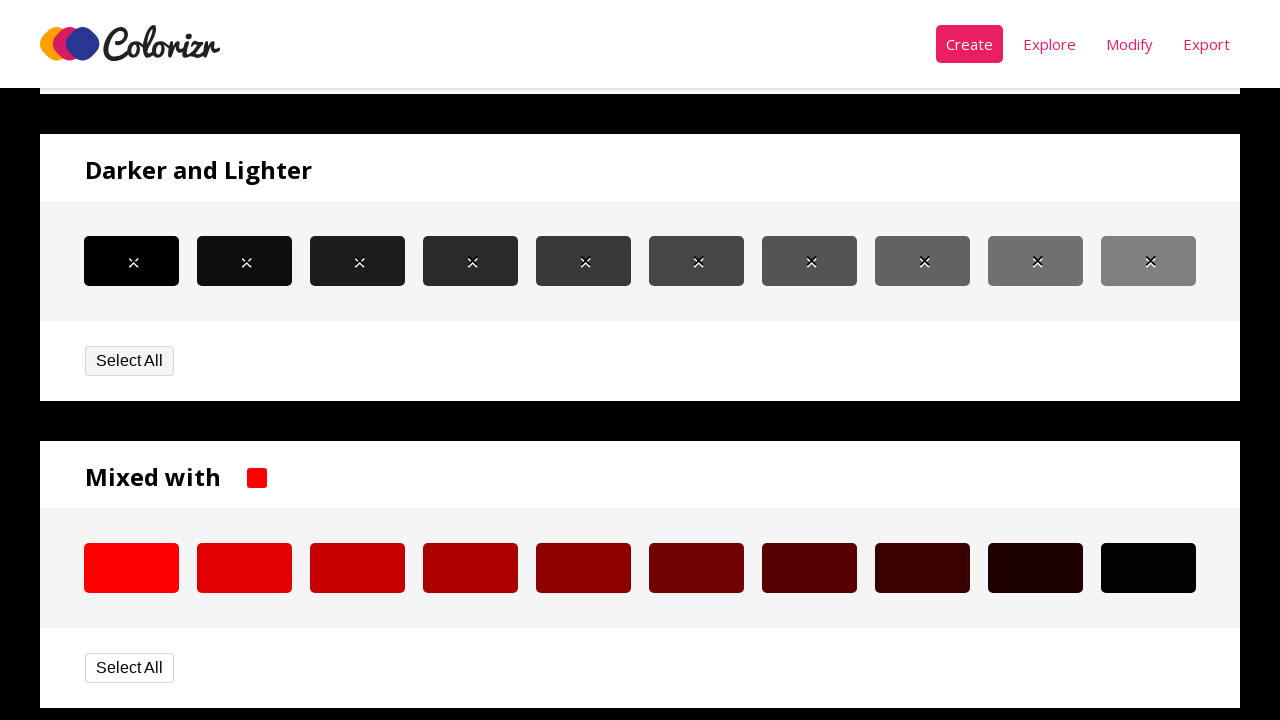

Retrieved background color from selected color item 7
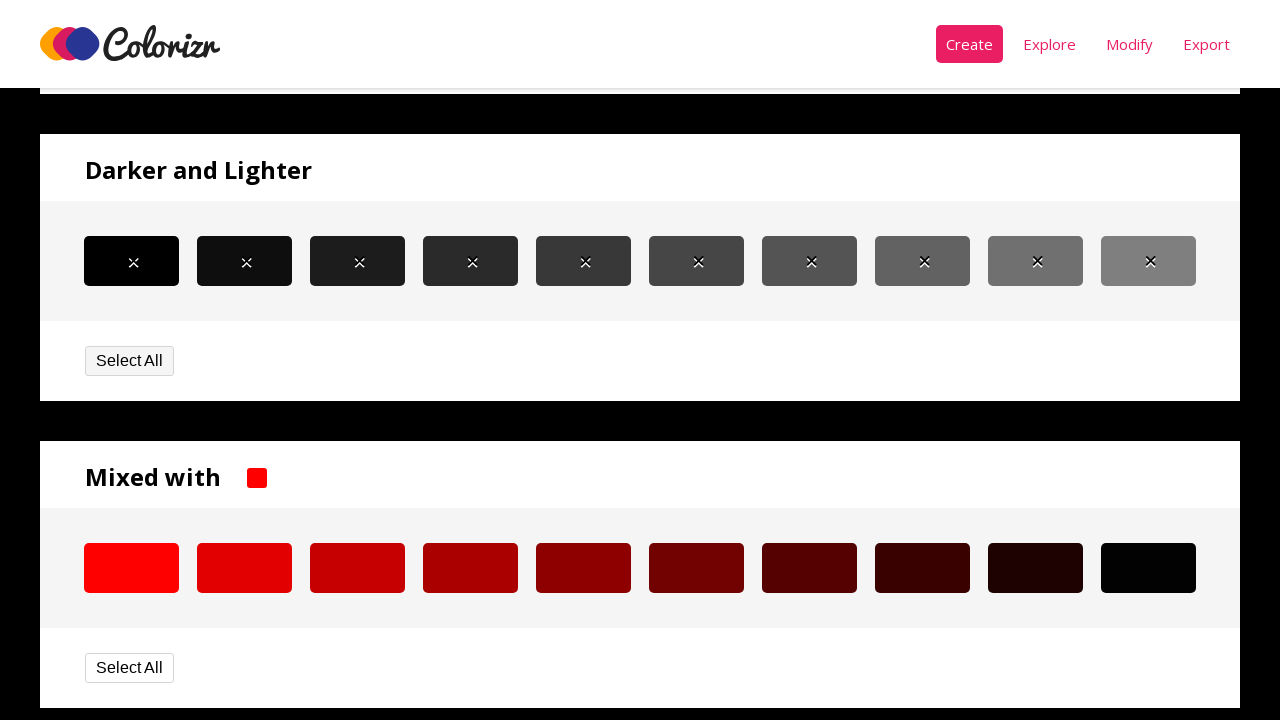

Retrieved background color from dark colors panel item 7
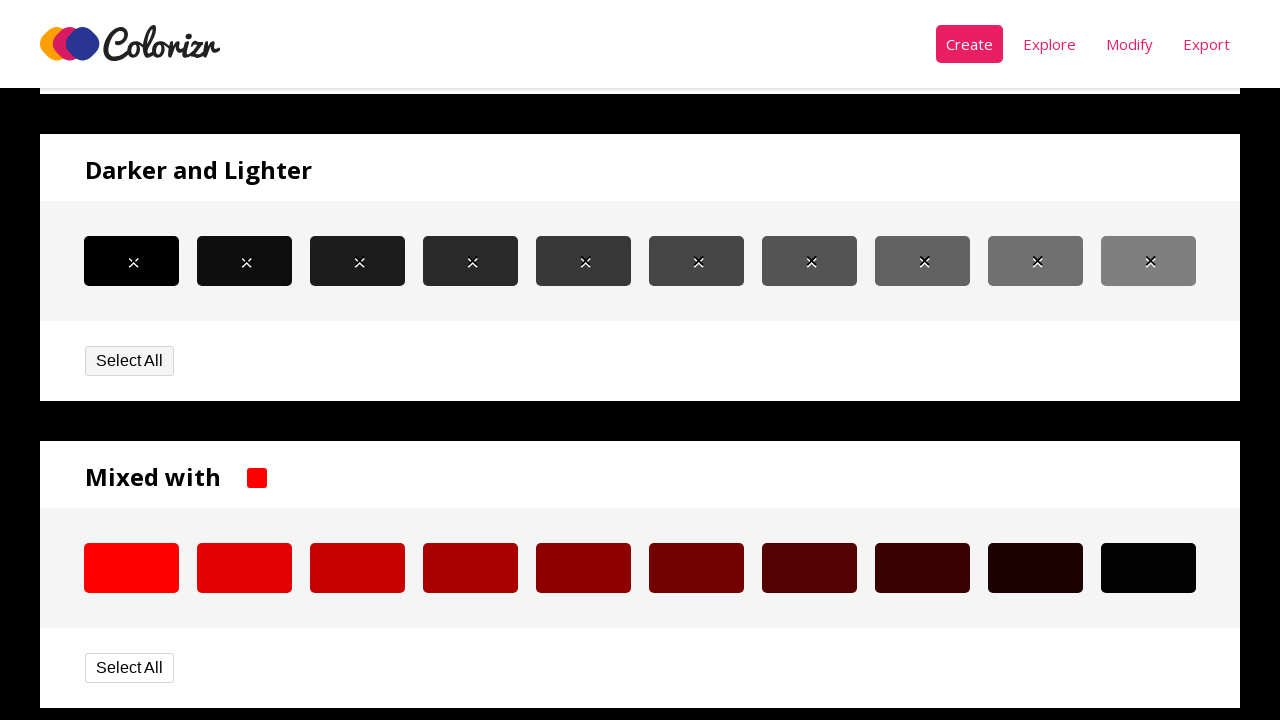

Verified color match for item 7: rgb(98, 98, 98) == rgb(98, 98, 98)
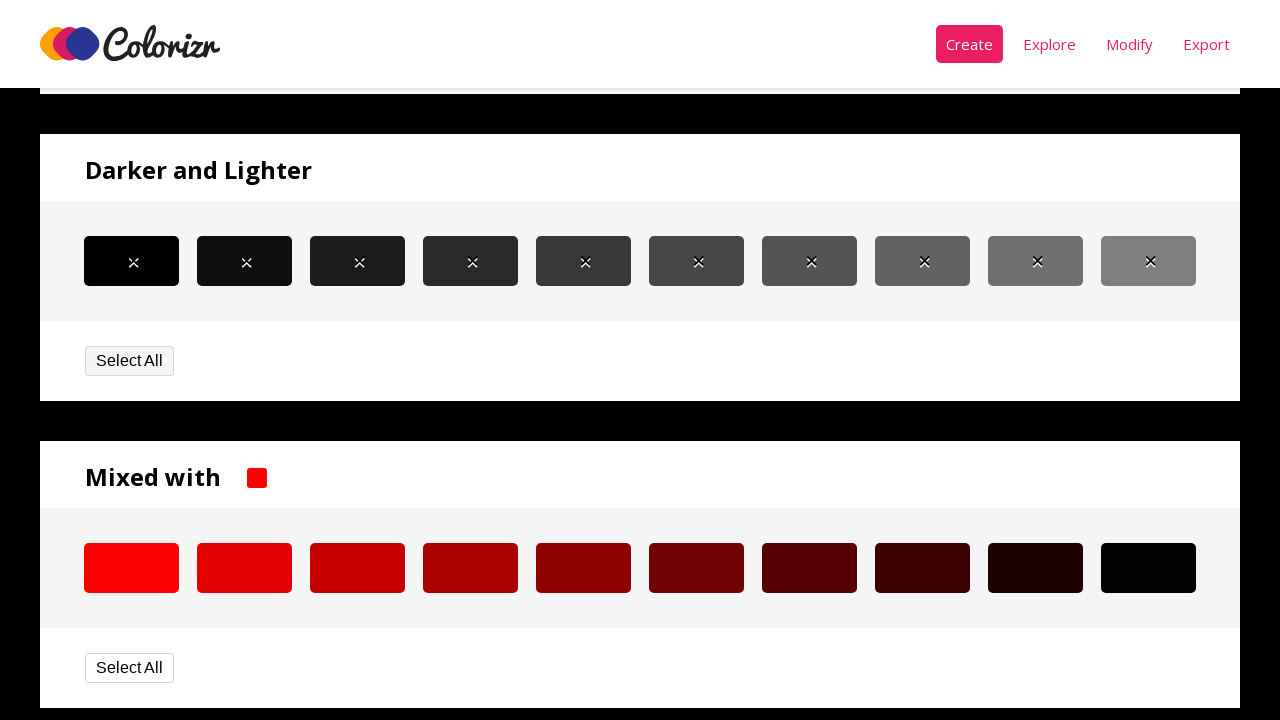

Retrieved background color from selected color item 8
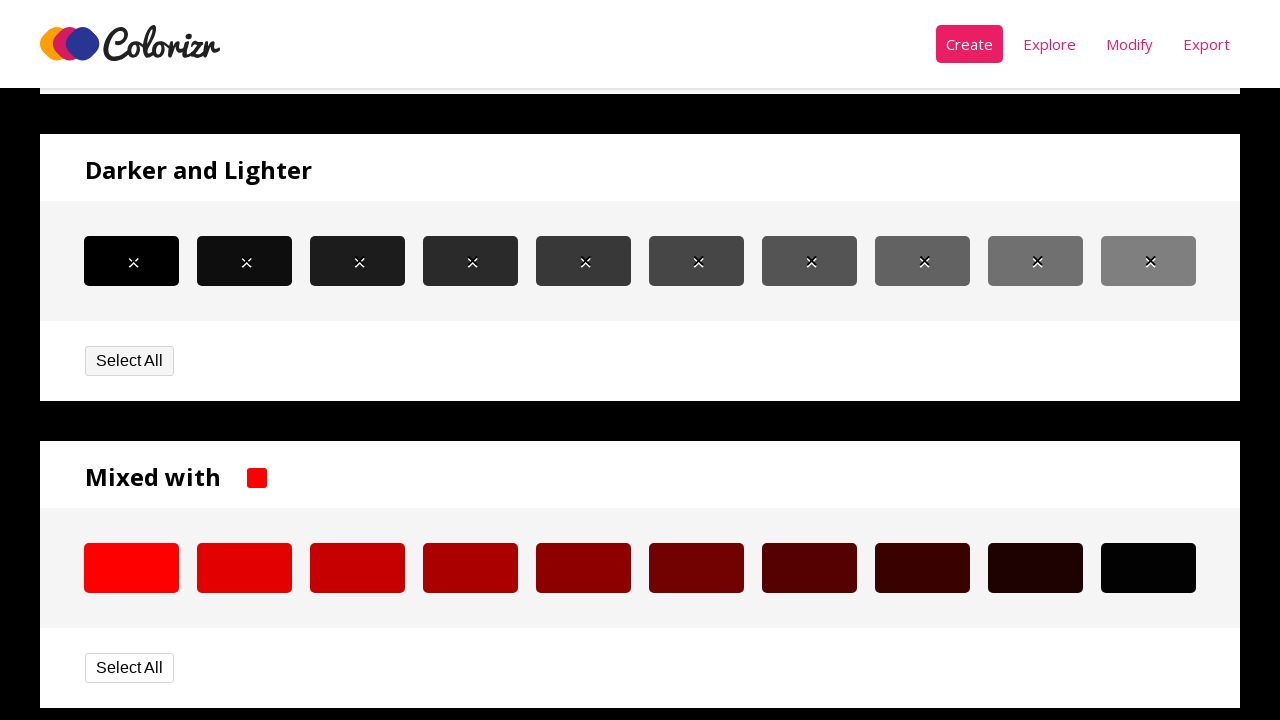

Retrieved background color from dark colors panel item 8
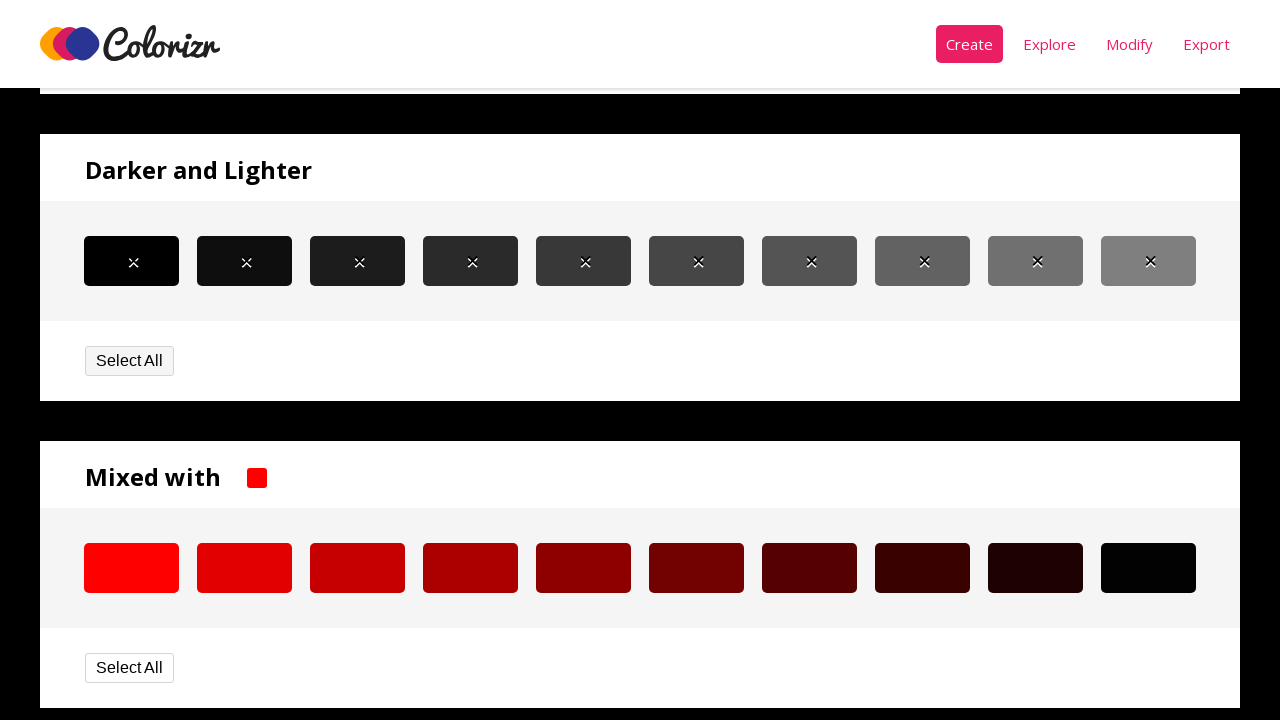

Verified color match for item 8: rgb(112, 112, 112) == rgb(112, 112, 112)
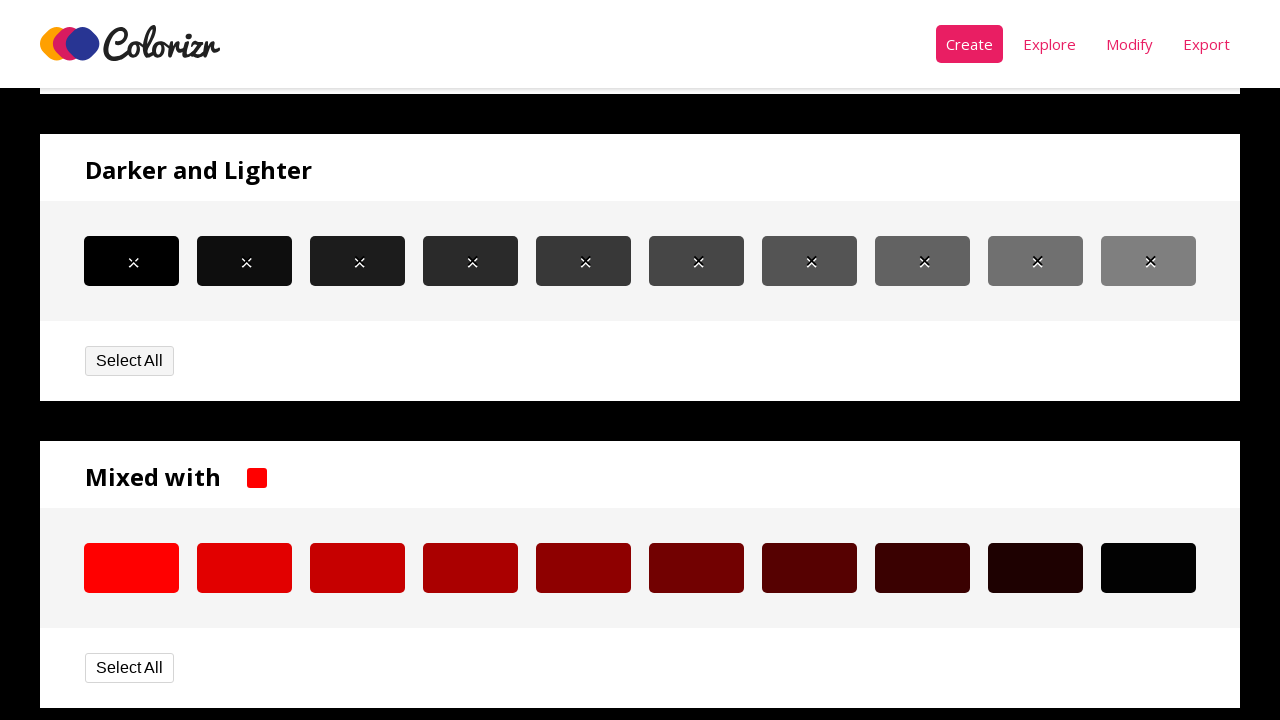

Retrieved background color from selected color item 9
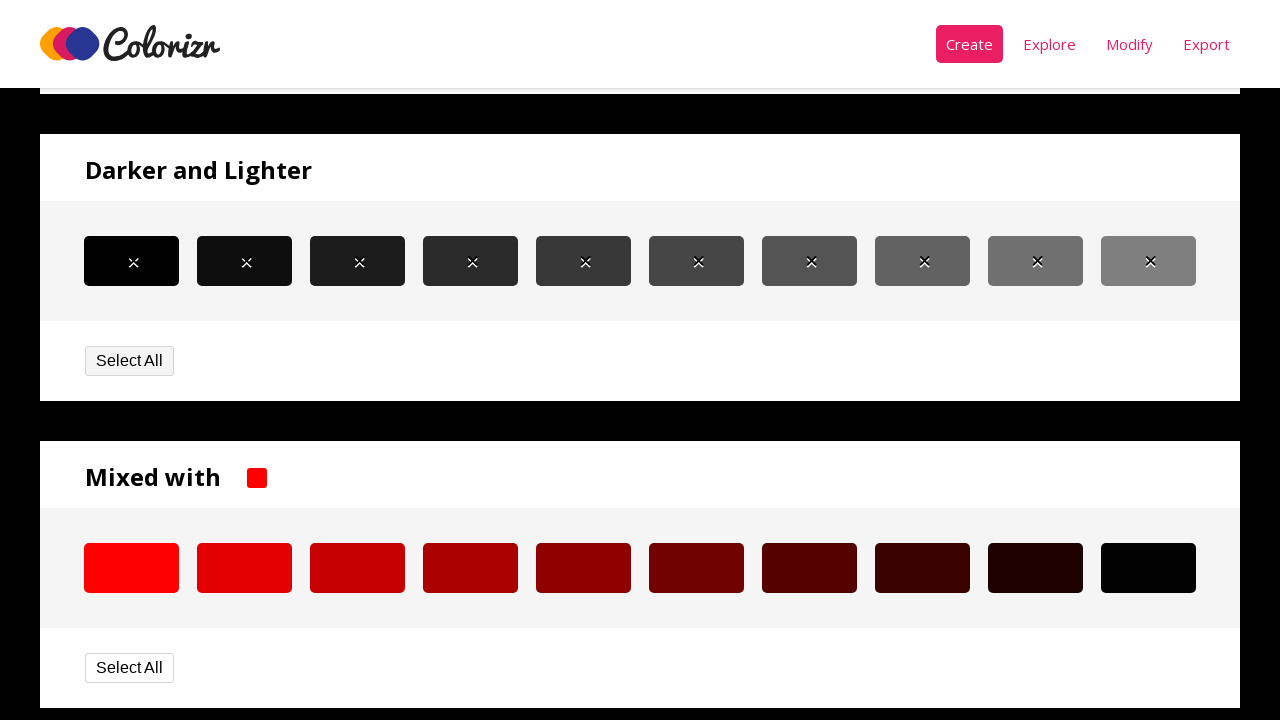

Retrieved background color from dark colors panel item 9
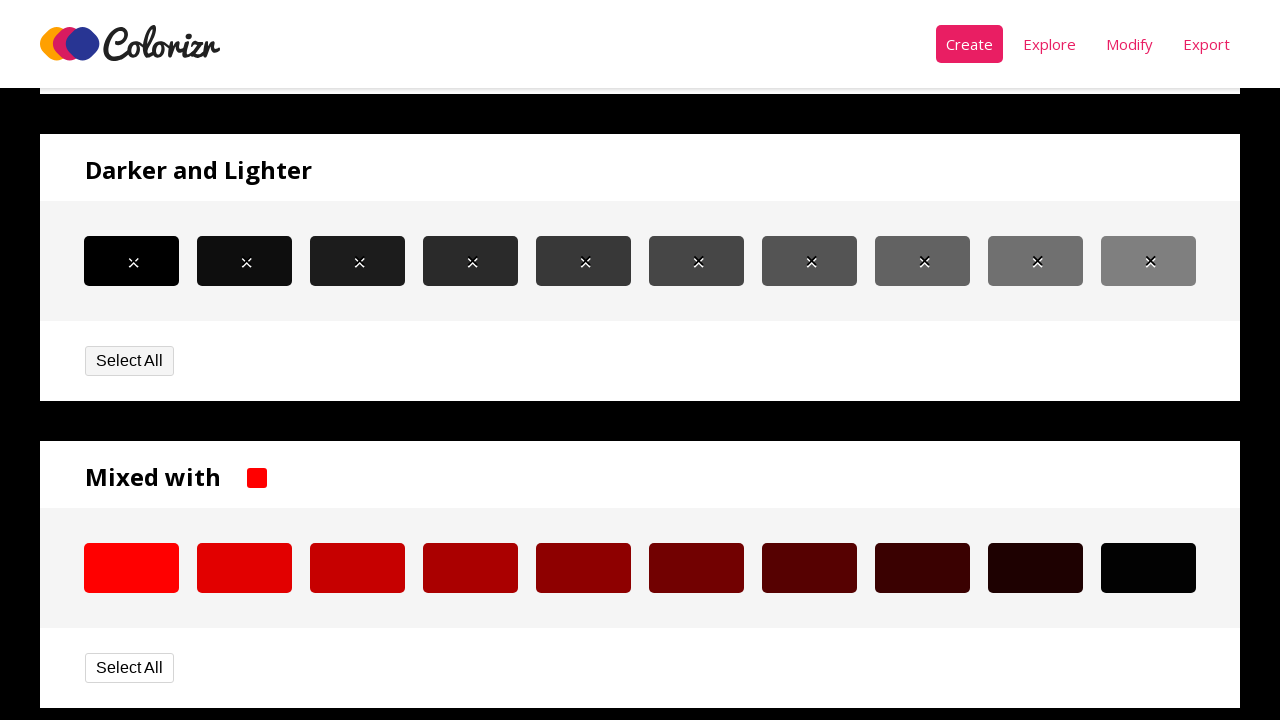

Verified color match for item 9: rgb(127, 127, 127) == rgb(127, 127, 127)
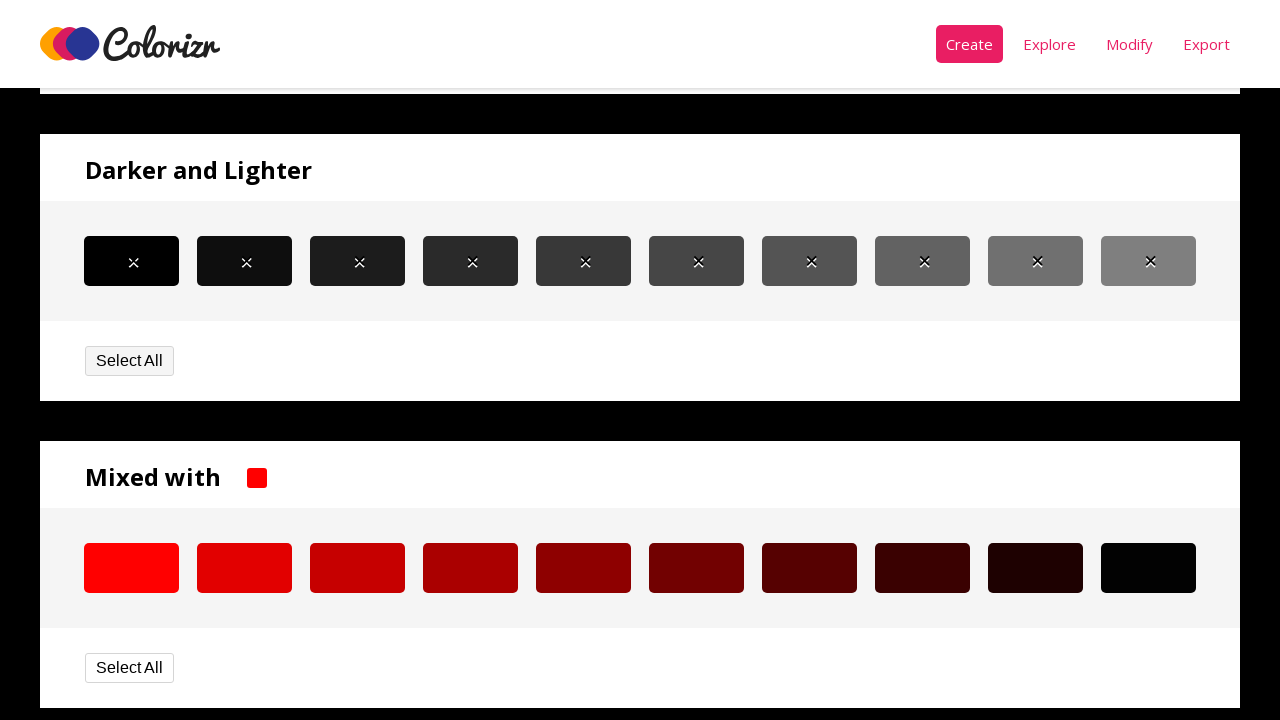

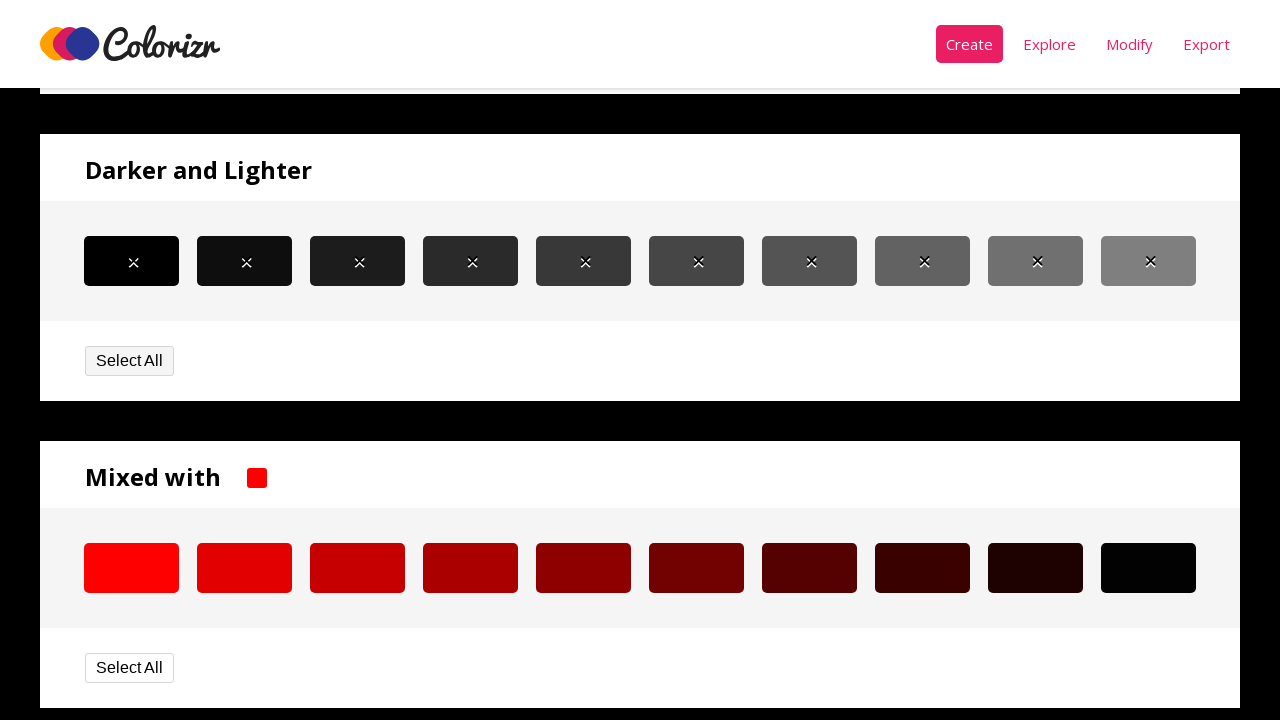